Tests Python.org search functionality by locating the search field using complex CSS selector with multiple attributes

Starting URL: https://www.python.org/

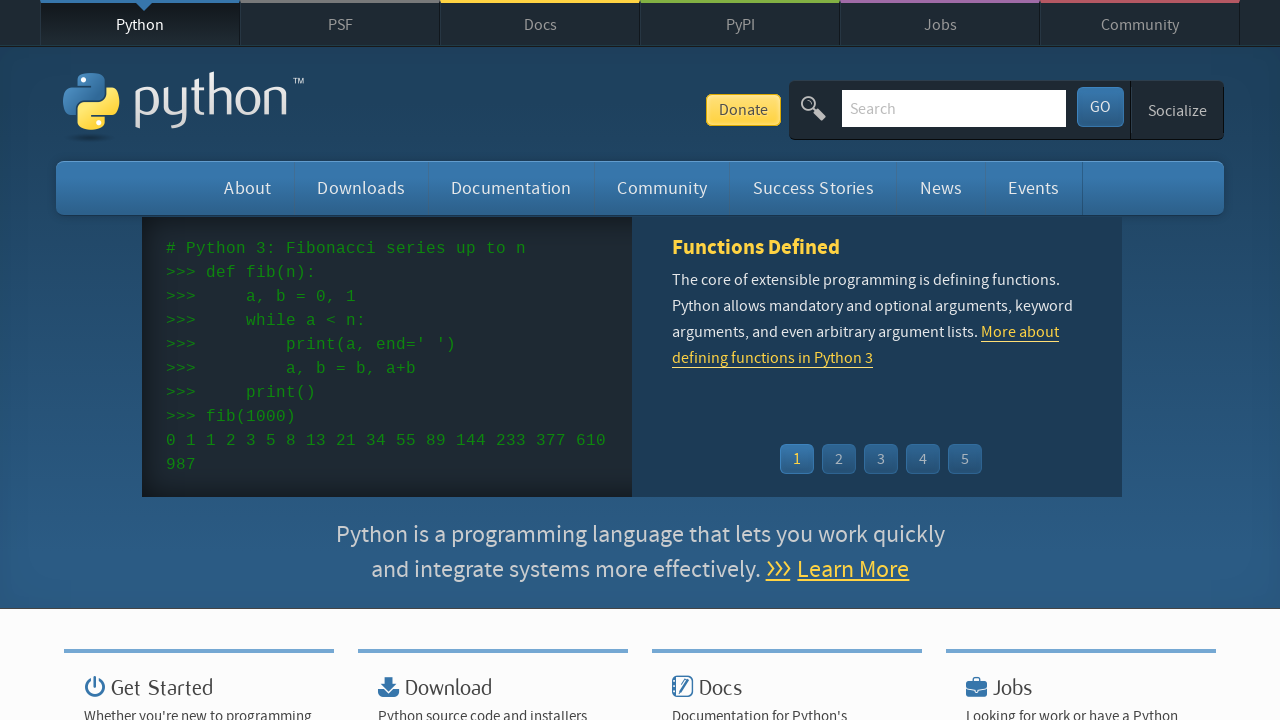

Filled search field with 'set' using complex CSS selector with multiple attributes on div.container fieldset[title='Search Python.org'] > input#id-search-field
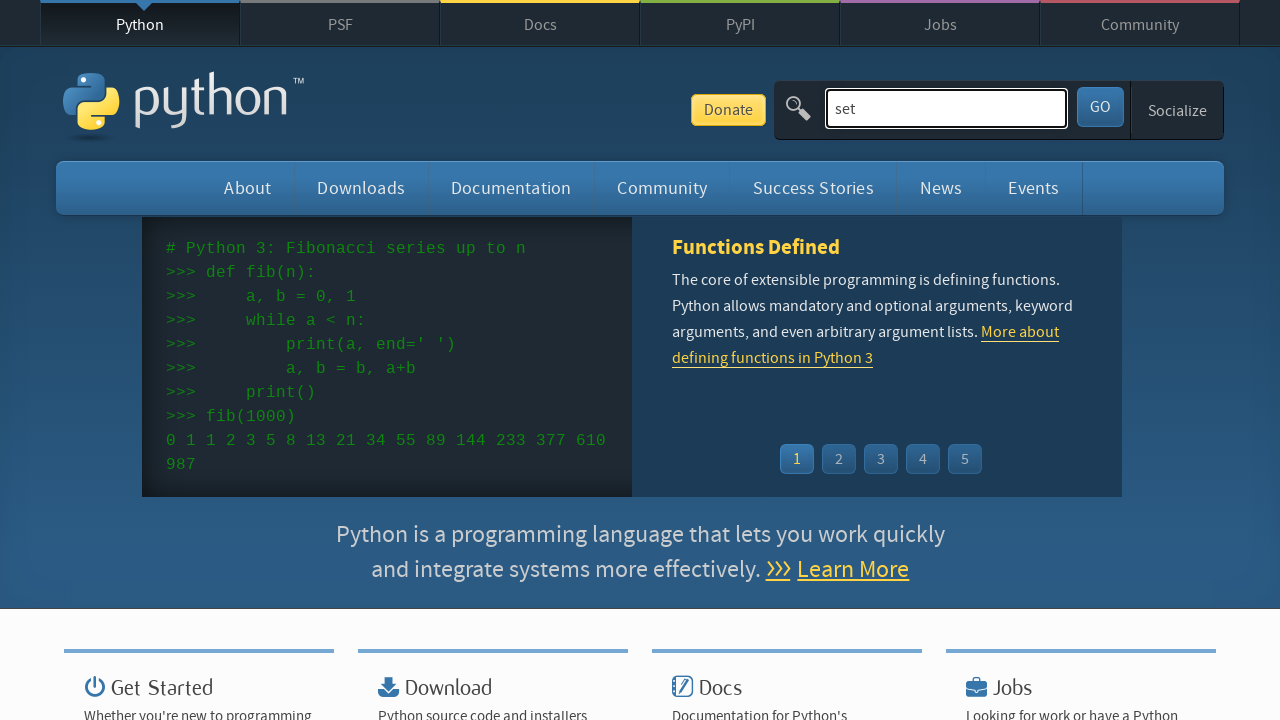

Pressed Enter to submit search query on div.container fieldset[title='Search Python.org'] > input#id-search-field
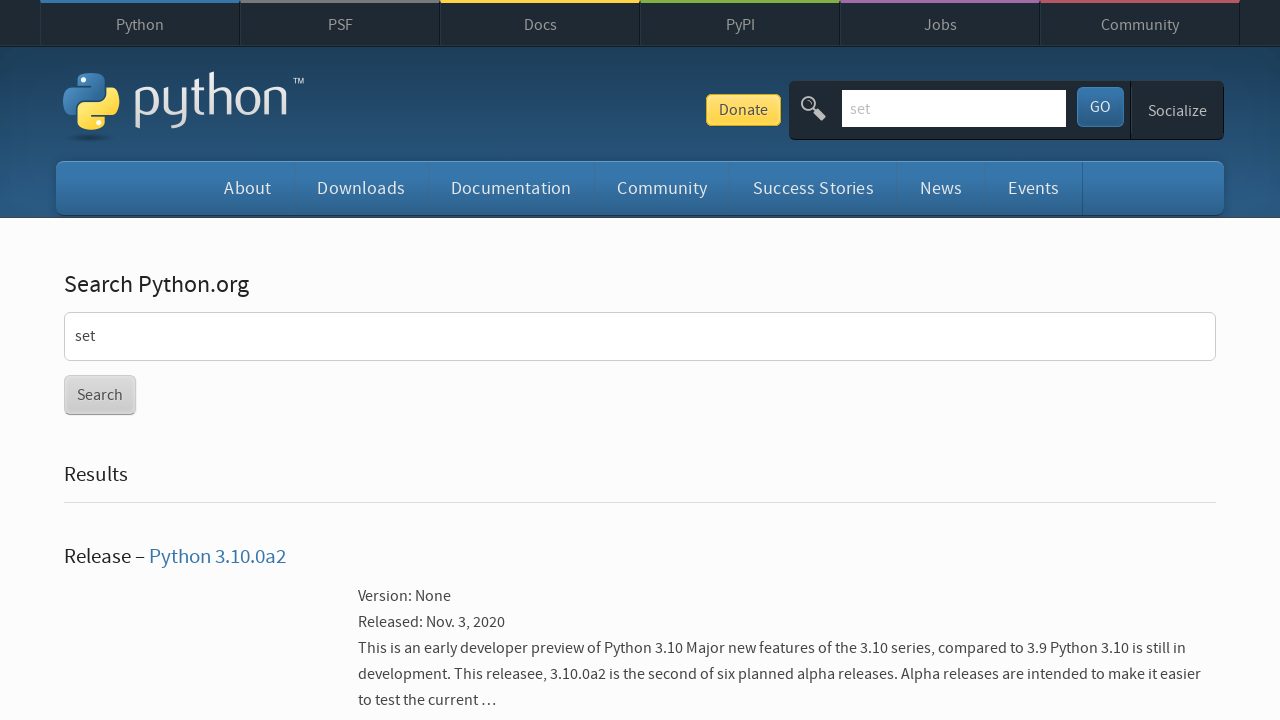

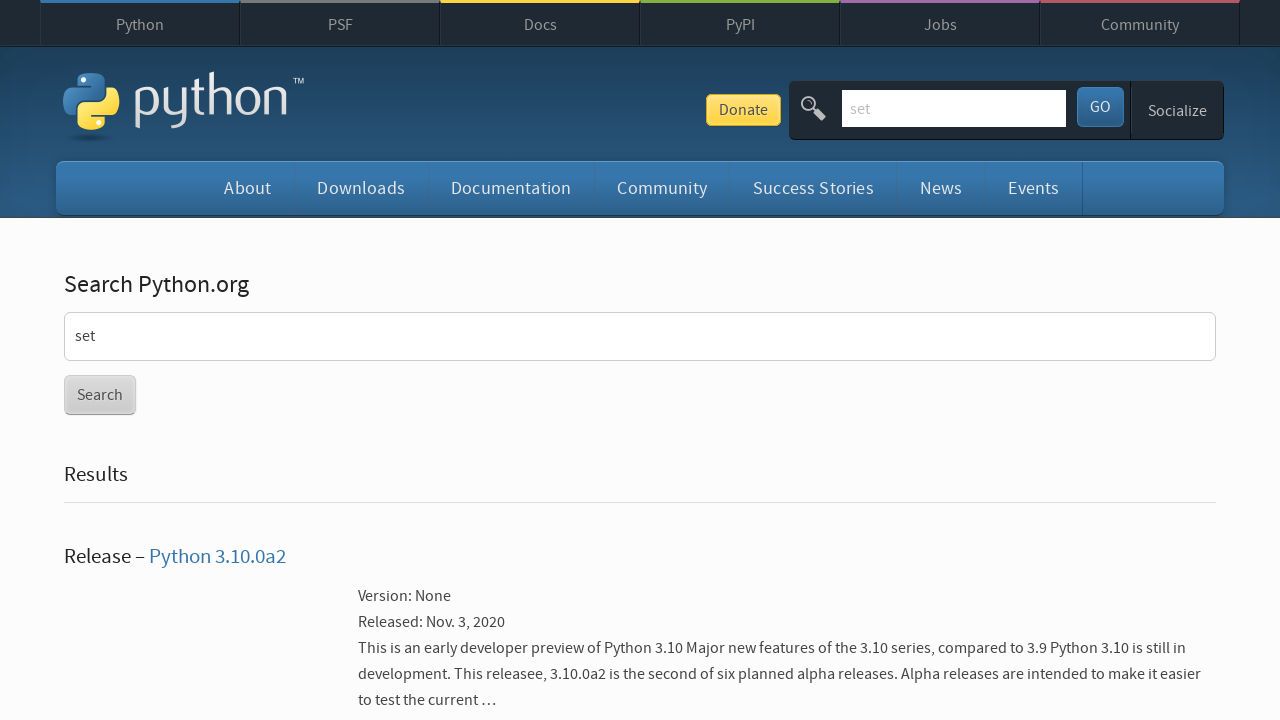